Tests alert handling on Burger King website by clicking the Cart button and accepting the alert that appears

Starting URL: https://burgerking.in/

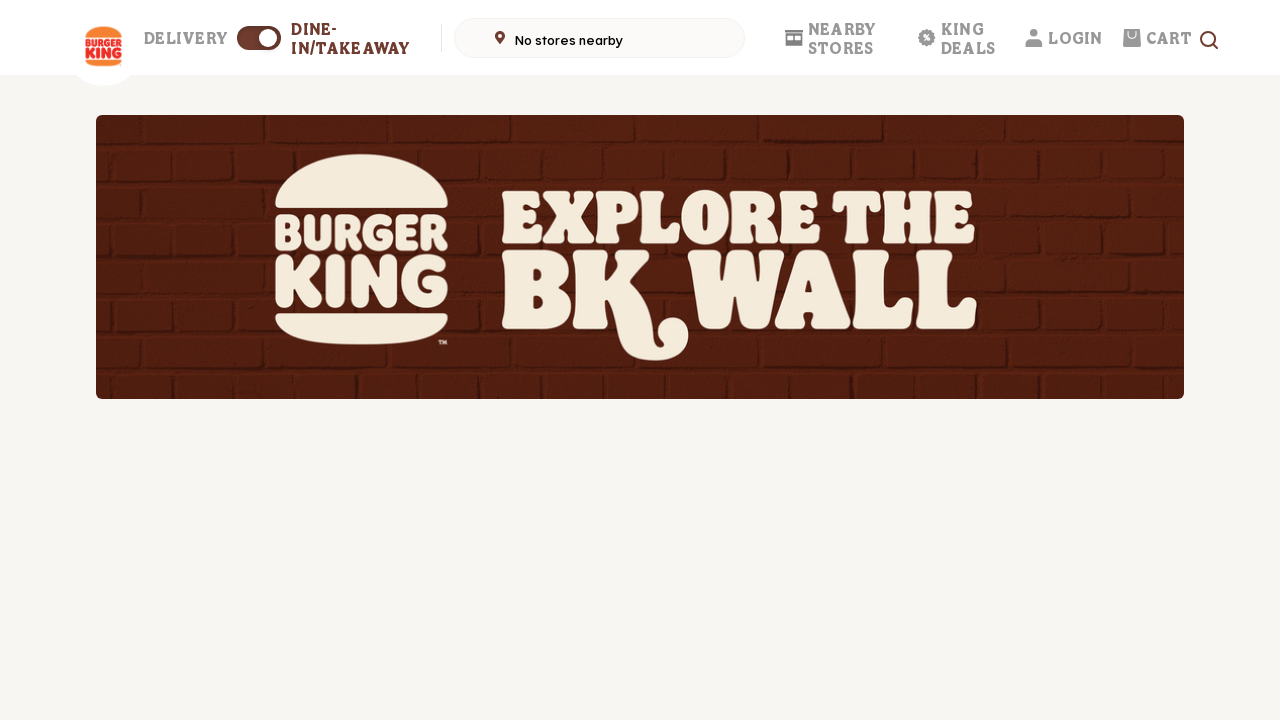

Clicked the Cart button at (1166, 38) on xpath=//span[text()='Cart']
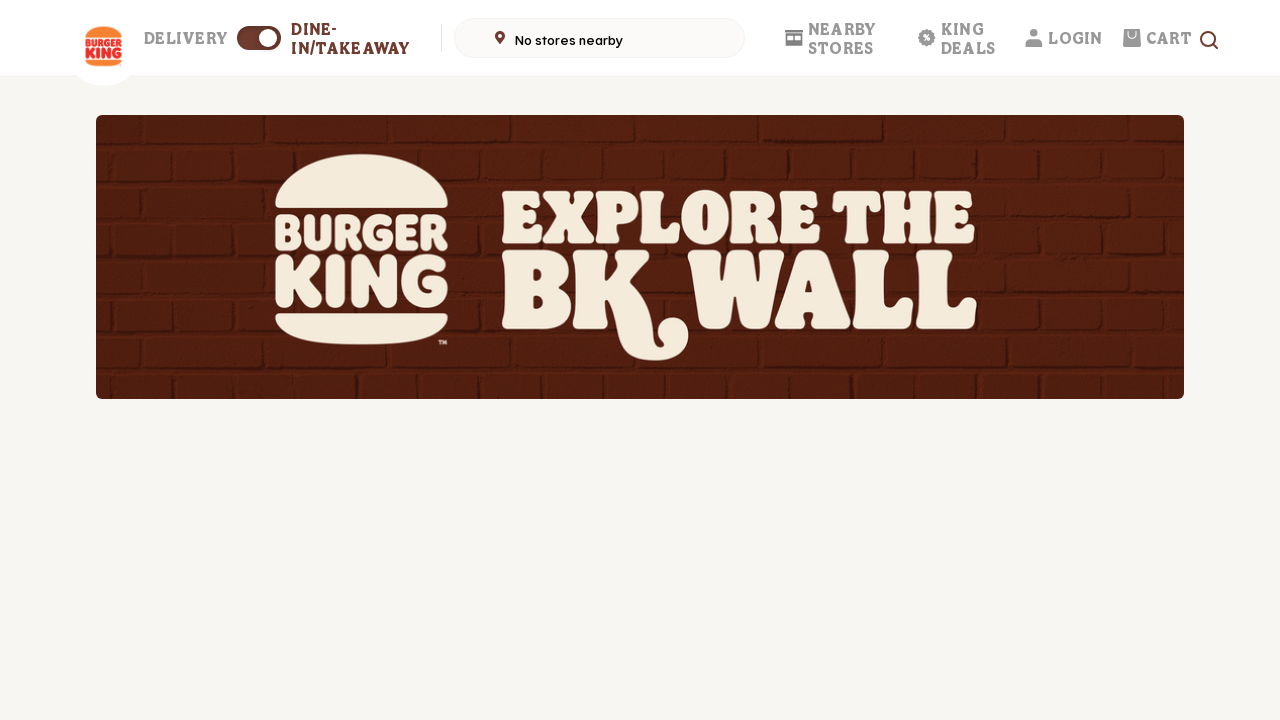

Set up dialog handler to accept alerts
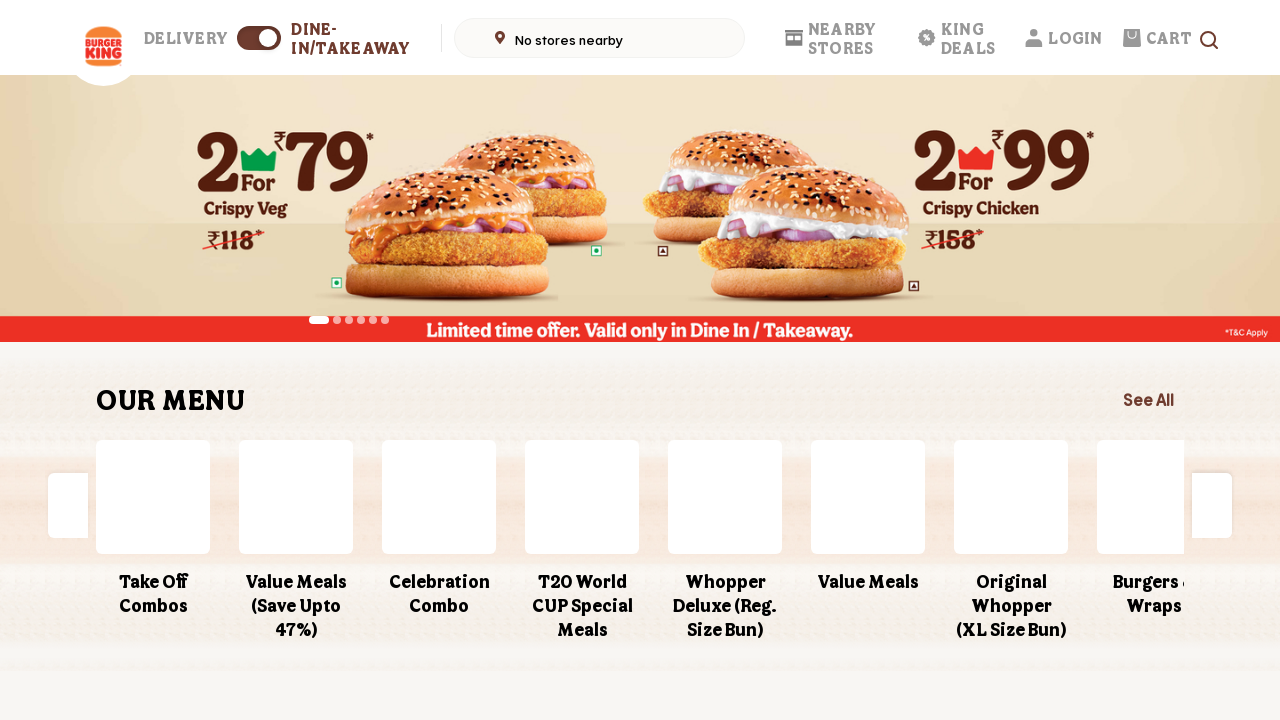

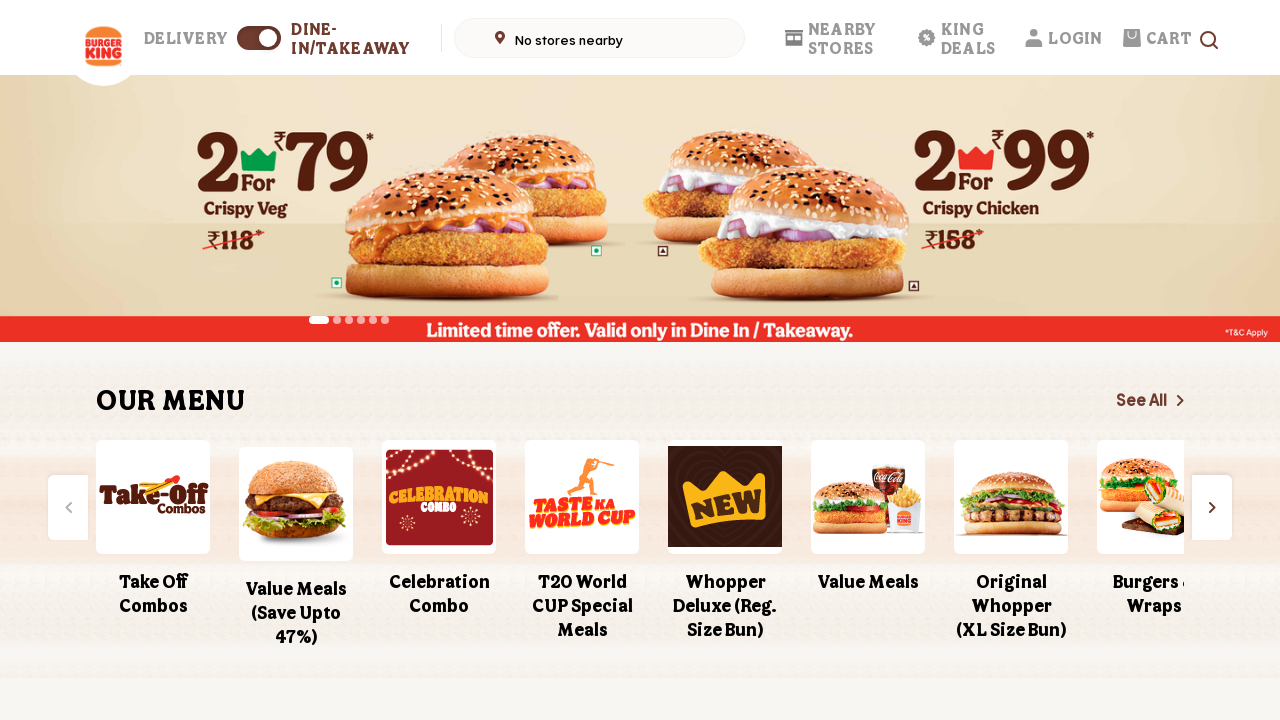